Navigates to the OrangeHRM application page and verifies that the page title is "OrangeHRM"

Starting URL: http://alchemy.hguy.co/orangehrm

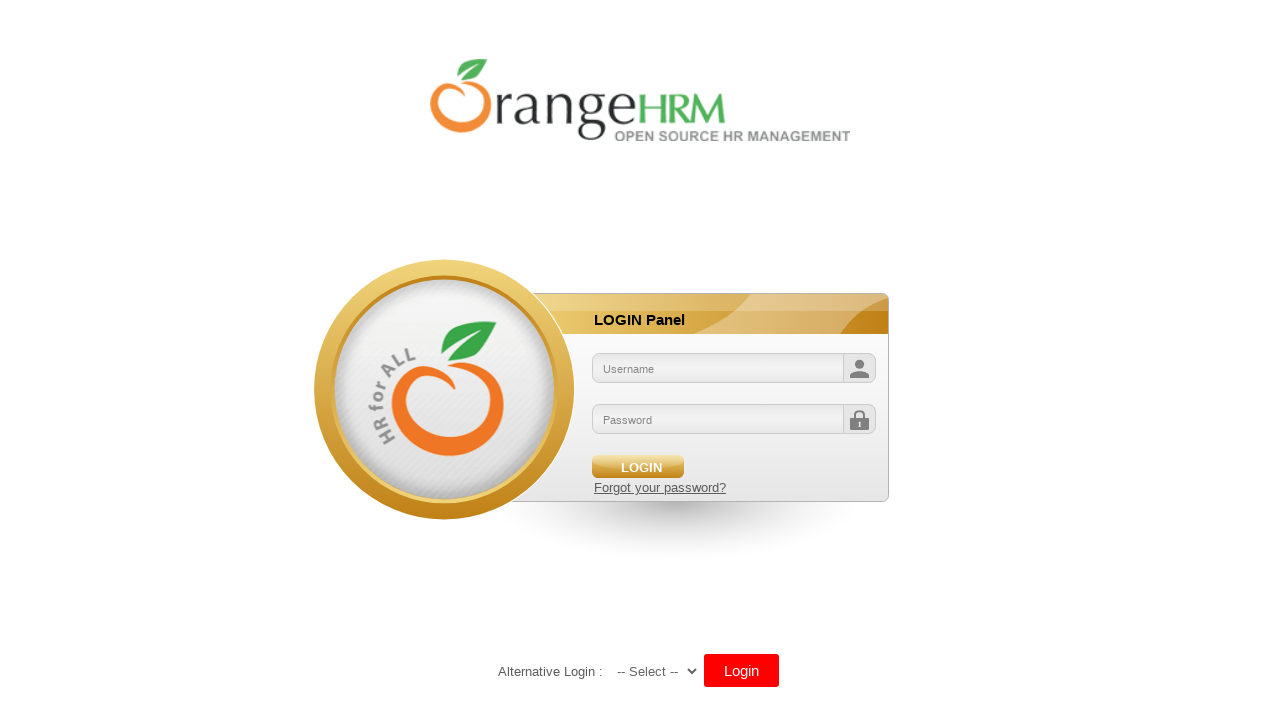

Navigated to OrangeHRM application page
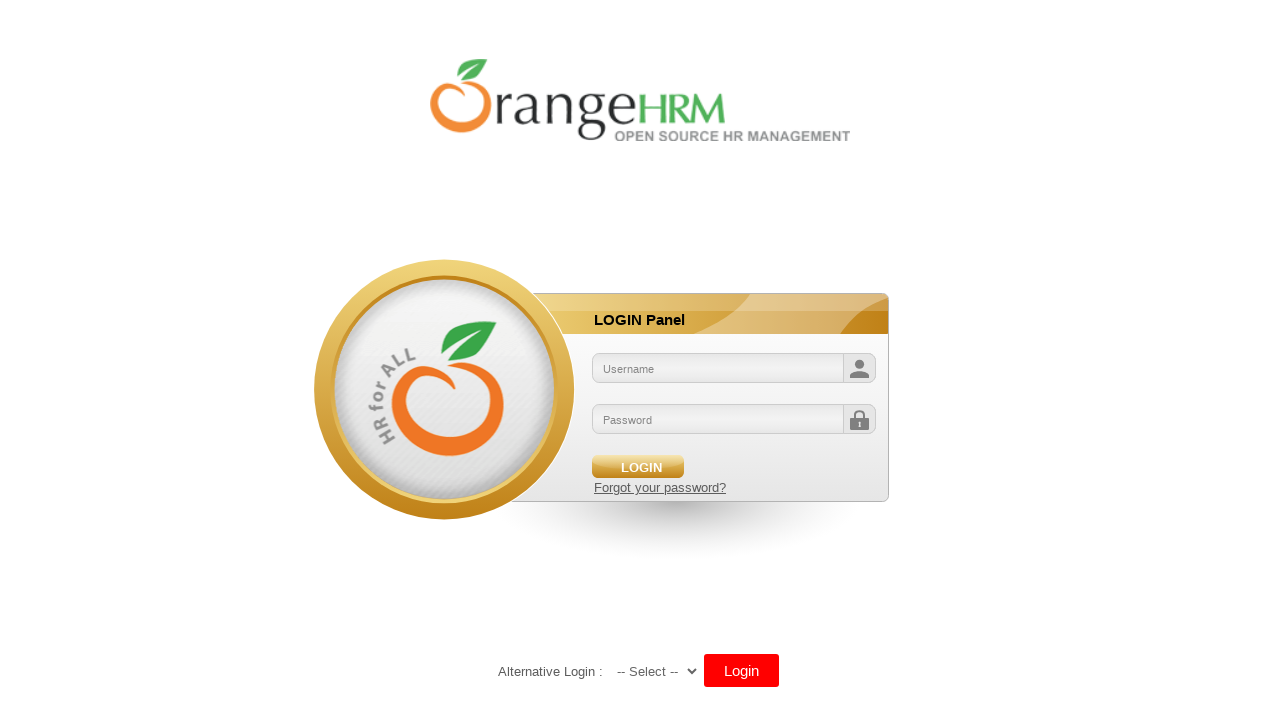

Verified page title is 'OrangeHRM'
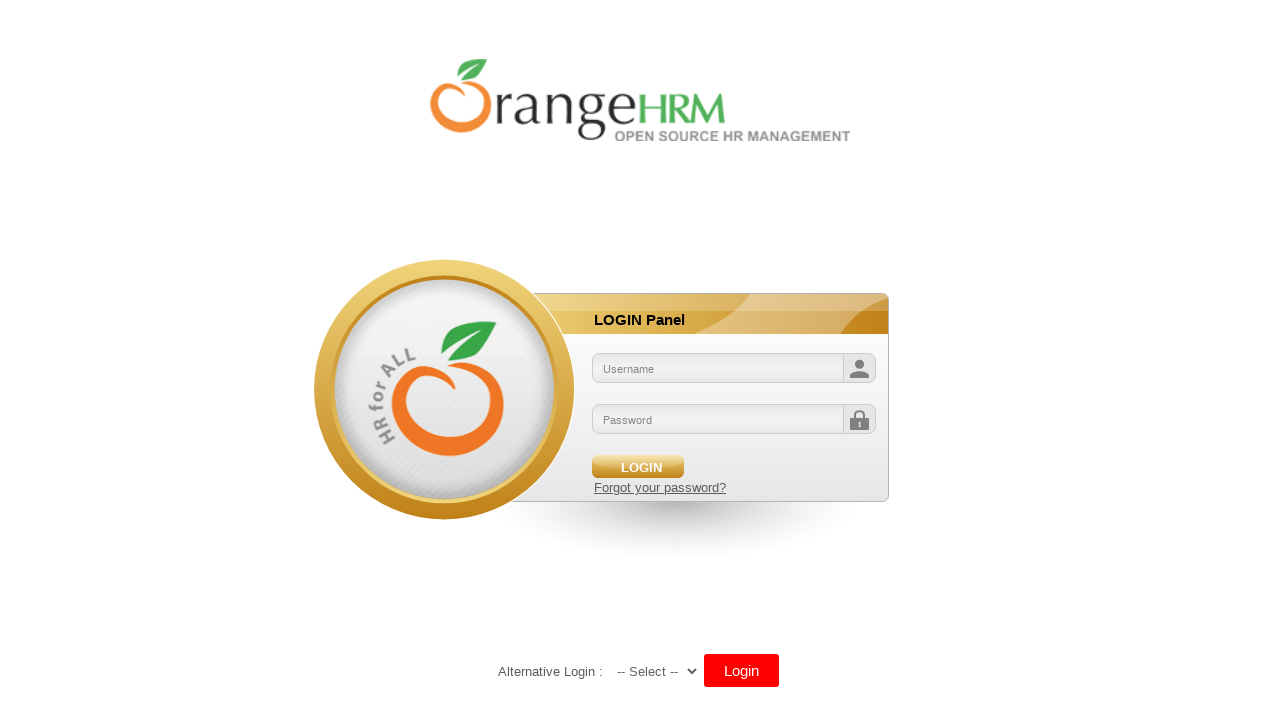

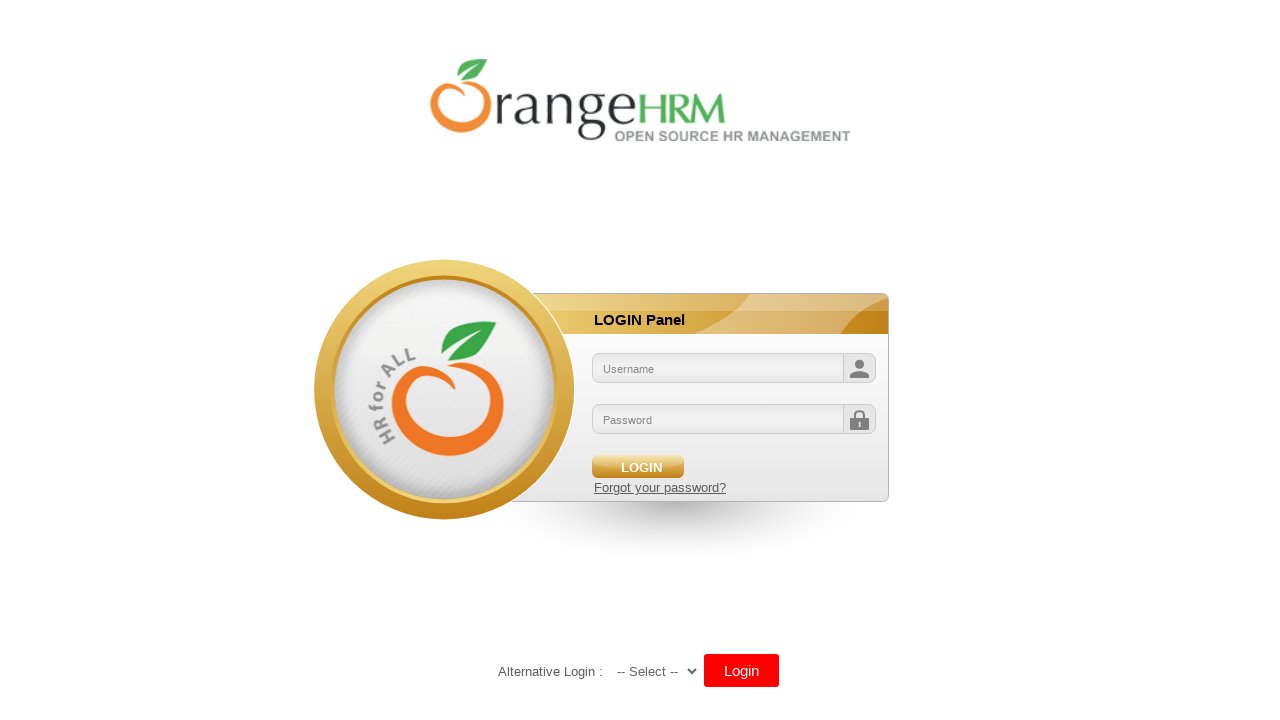